Tests selecting two checkboxes on the page and verifies they become checked

Starting URL: https://ultimateqa.com/simple-html-elements-for-automation/

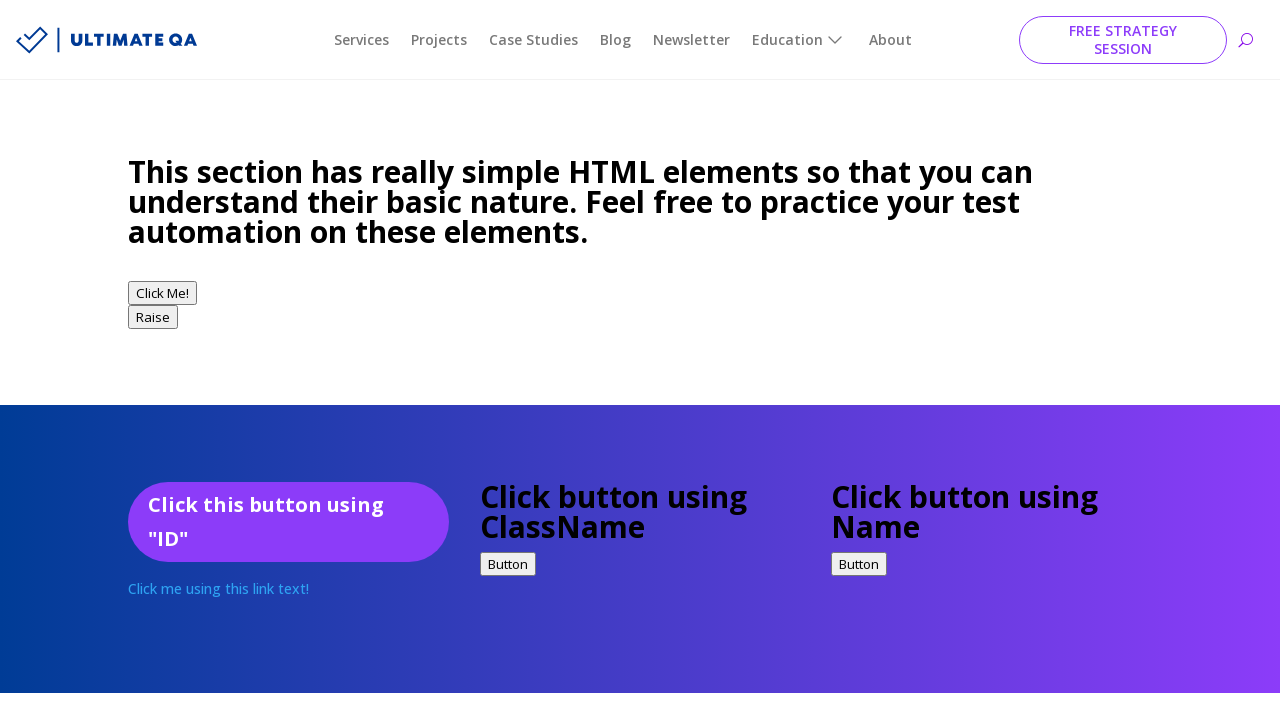

Selected 'Bike' checkbox at (138, 361) on input[type='checkbox'][value='Bike']
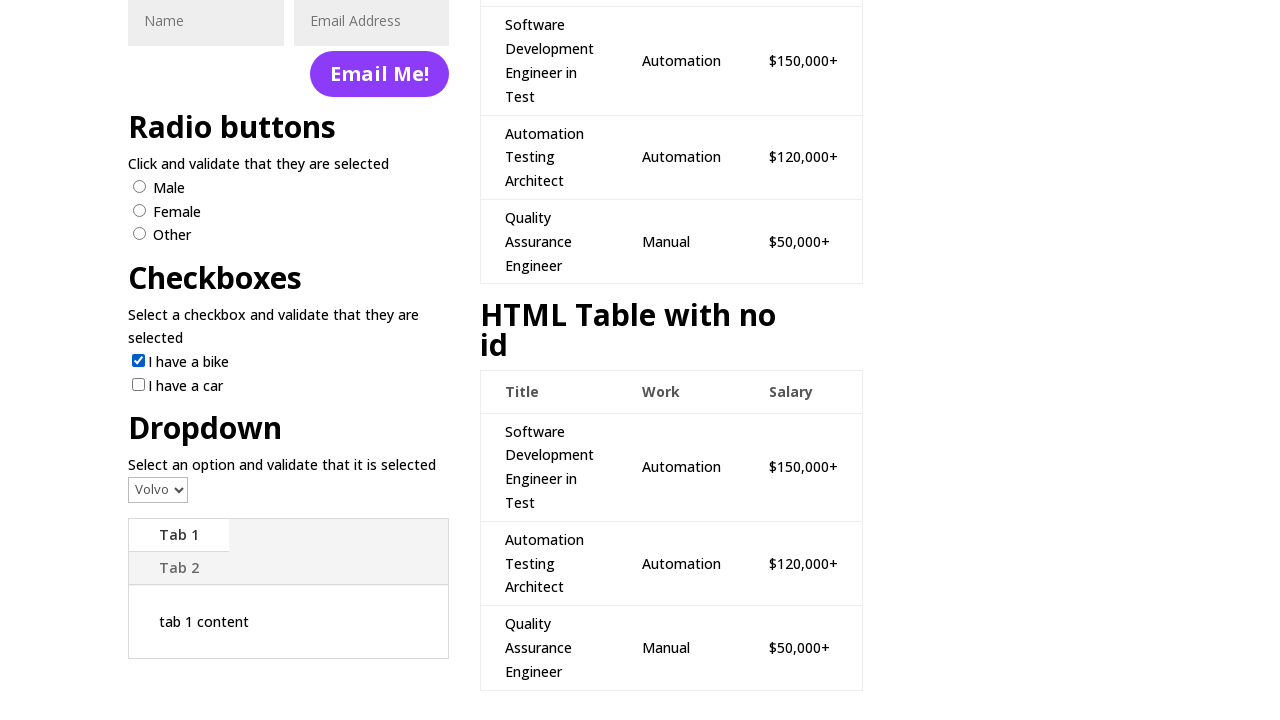

Selected 'Car' checkbox at (138, 384) on input[type='checkbox'][value='Car']
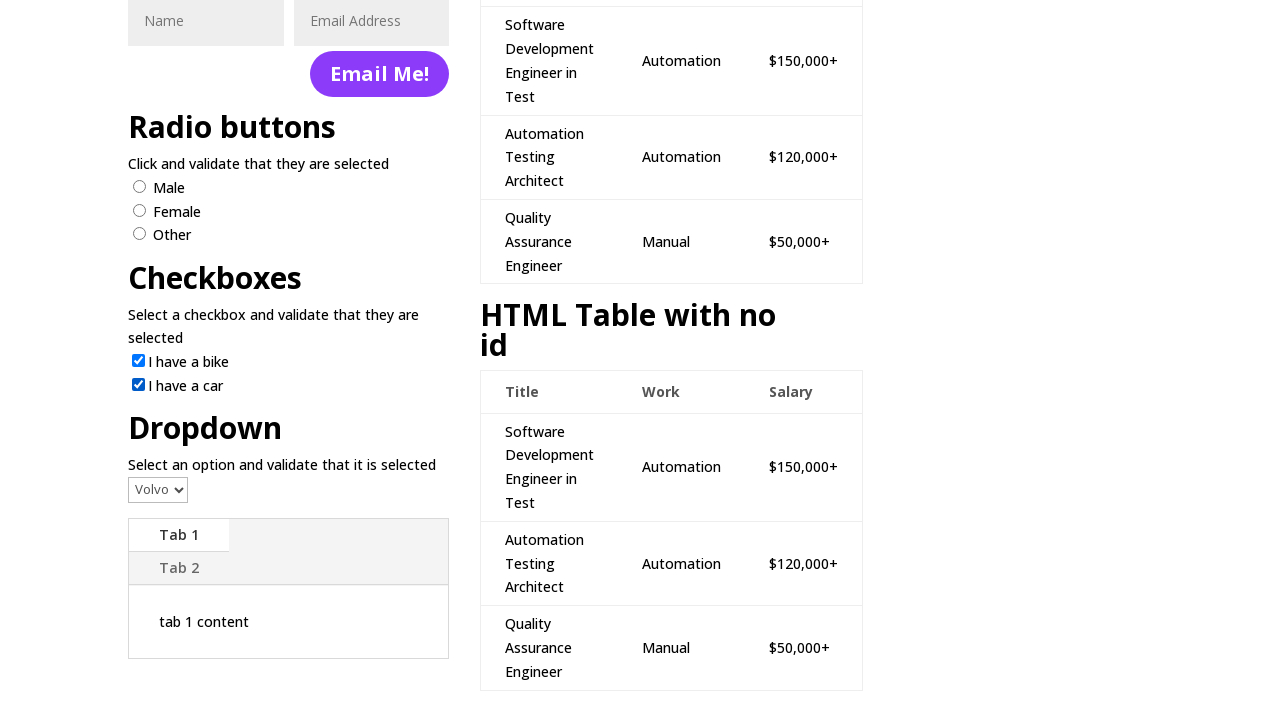

Verified 'Bike' checkbox is checked
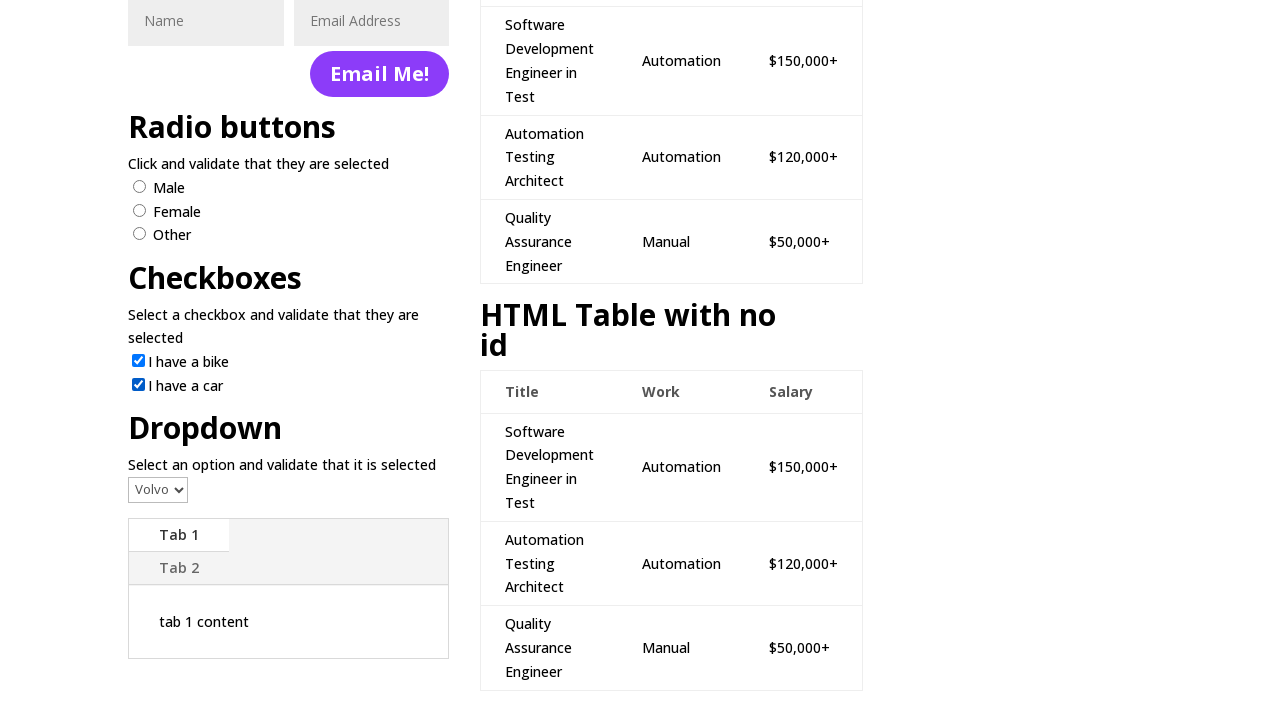

Verified 'Car' checkbox is checked
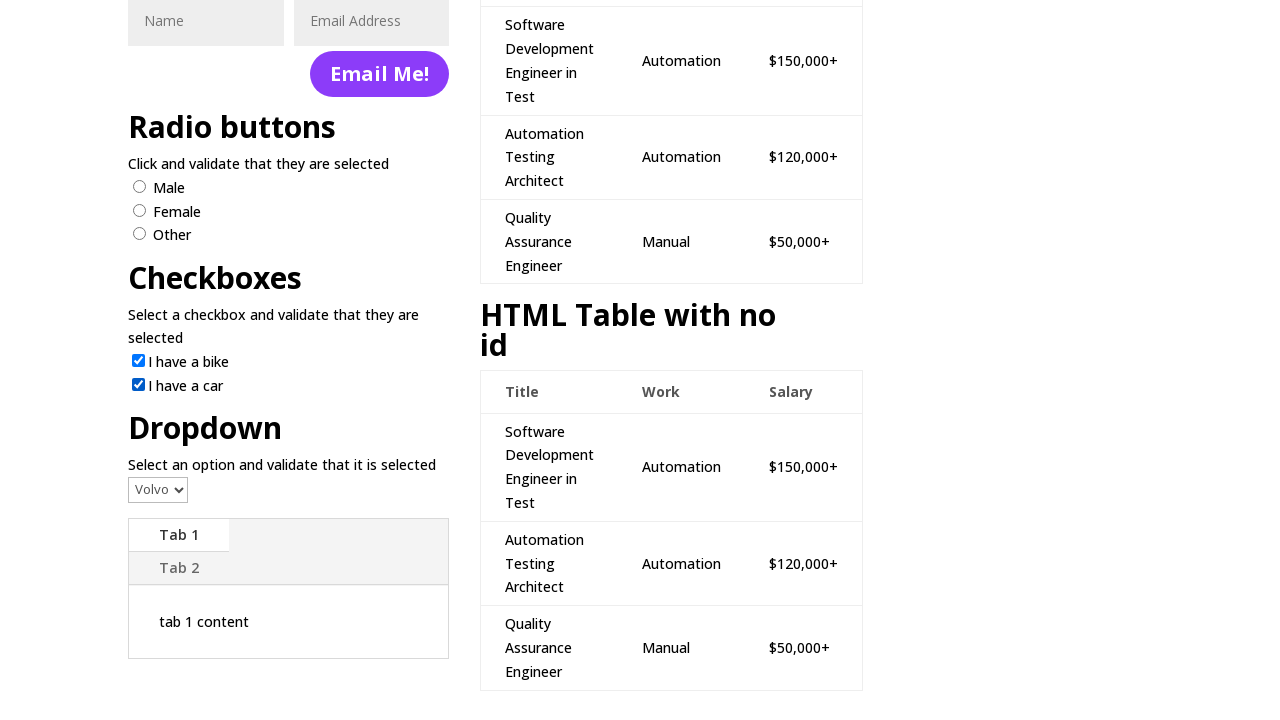

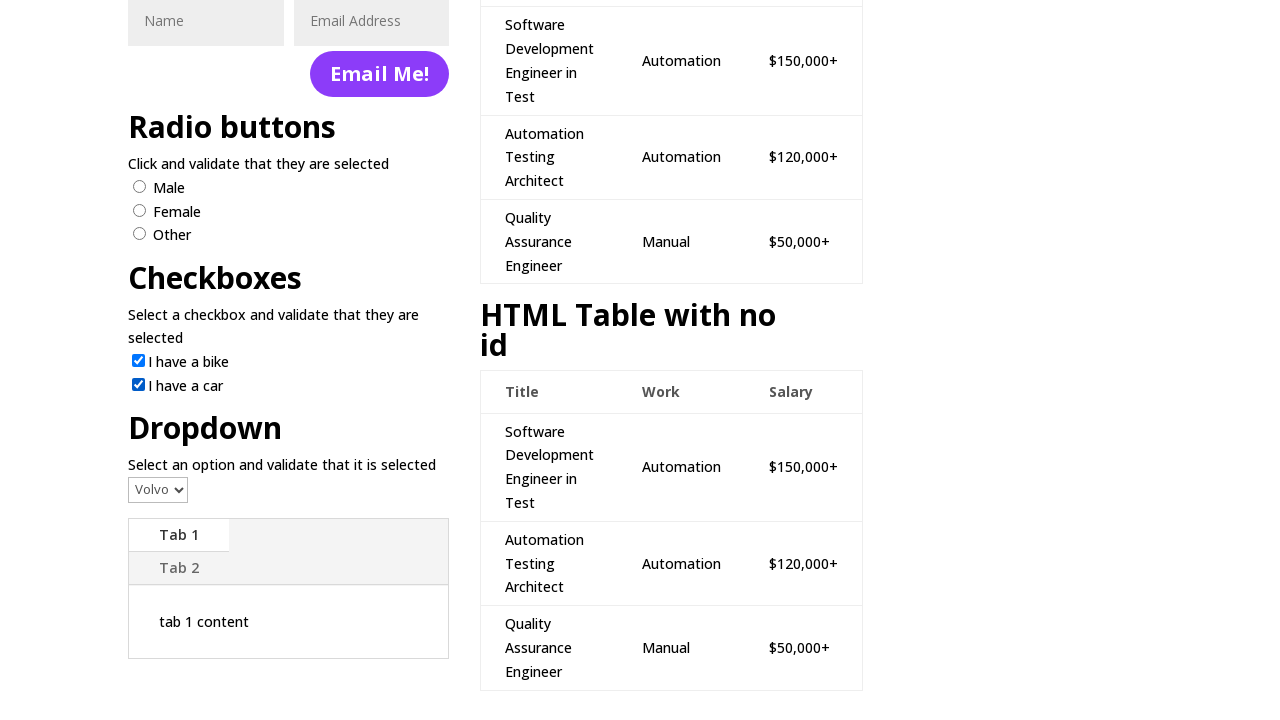